Tests triangle calculator with scalene triangle sides (3,4,5) expecting Scalene result

Starting URL: https://testpages.eviltester.com/styled/apps/triangle/triangle001.html

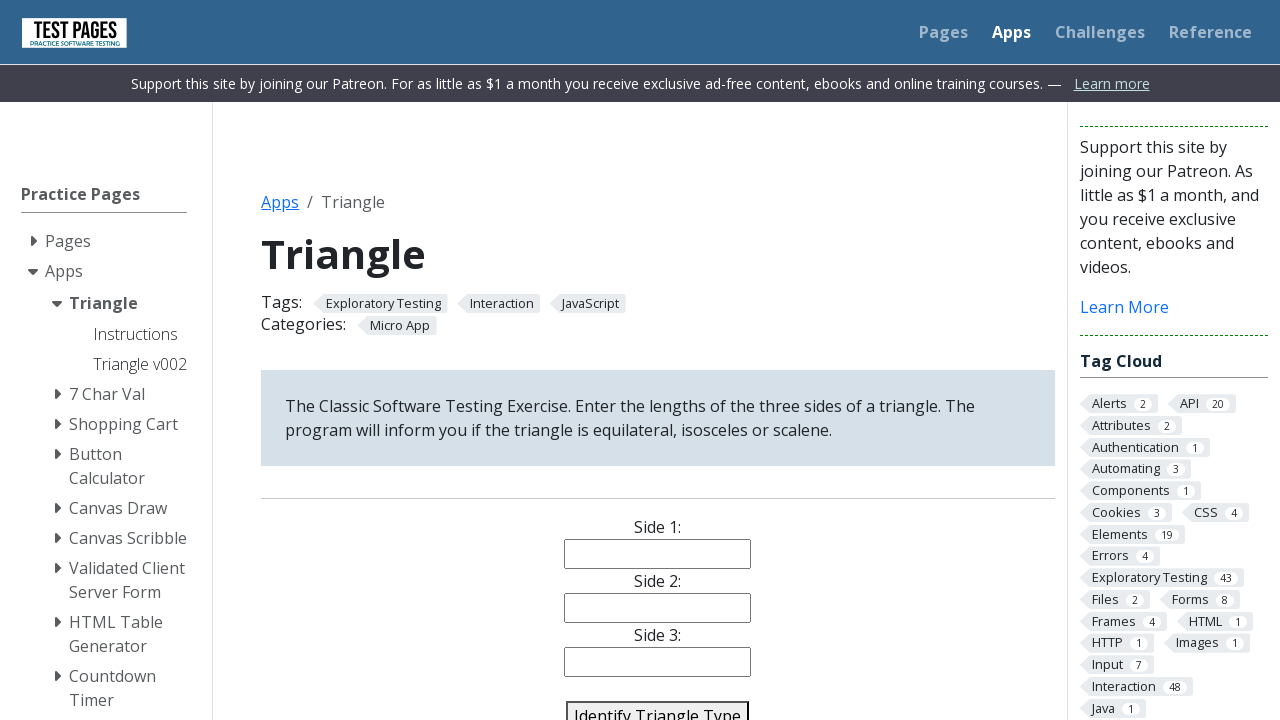

Filled side1 input with value '3' on #side1
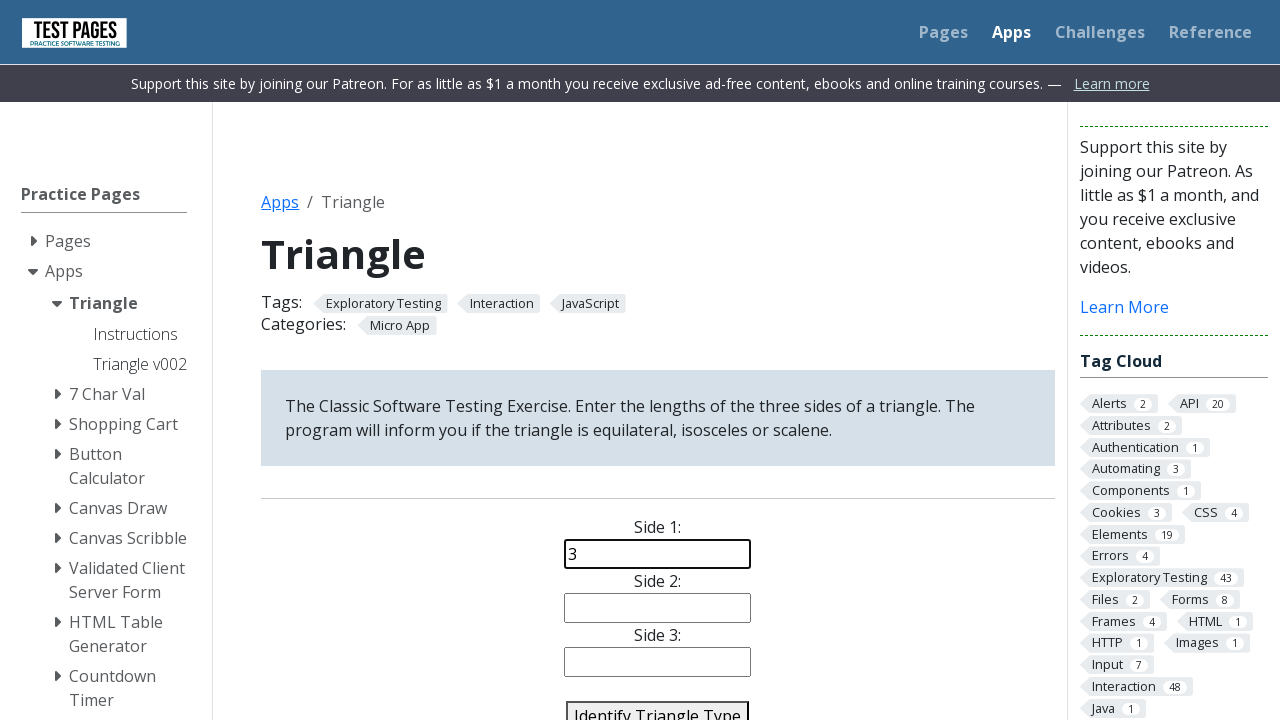

Filled side2 input with value '4' on #side2
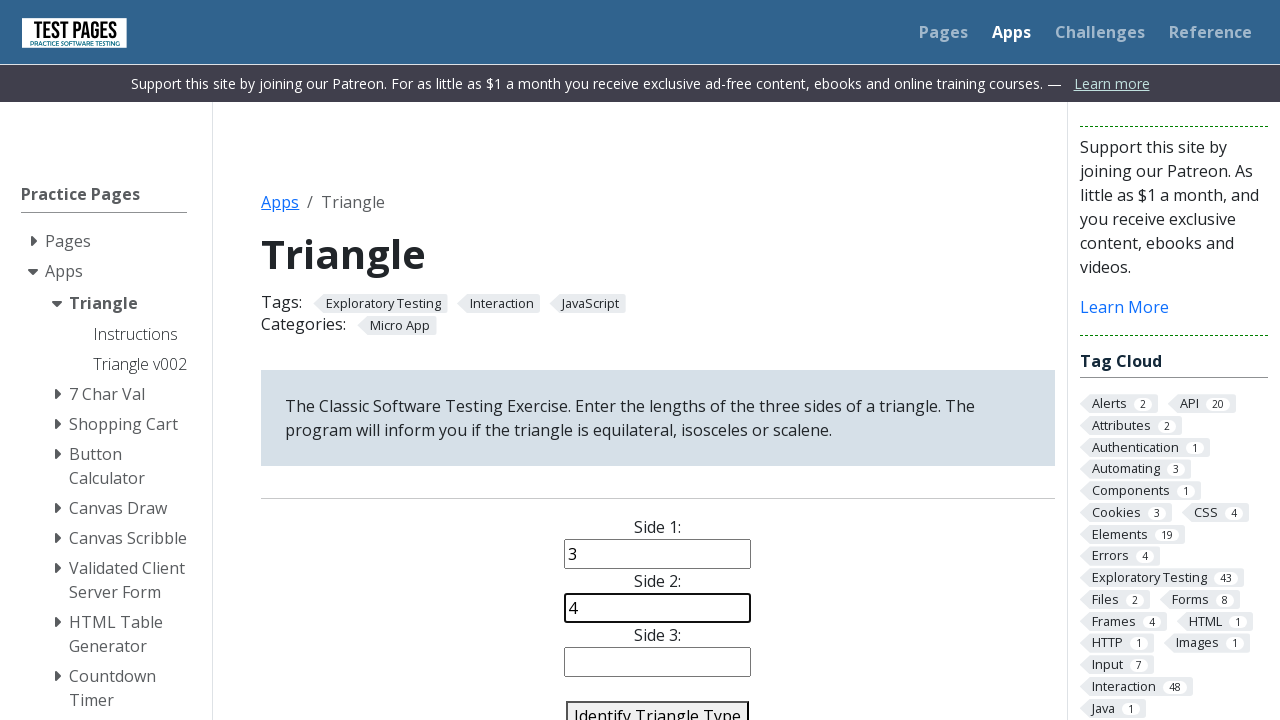

Filled side3 input with value '5' on #side3
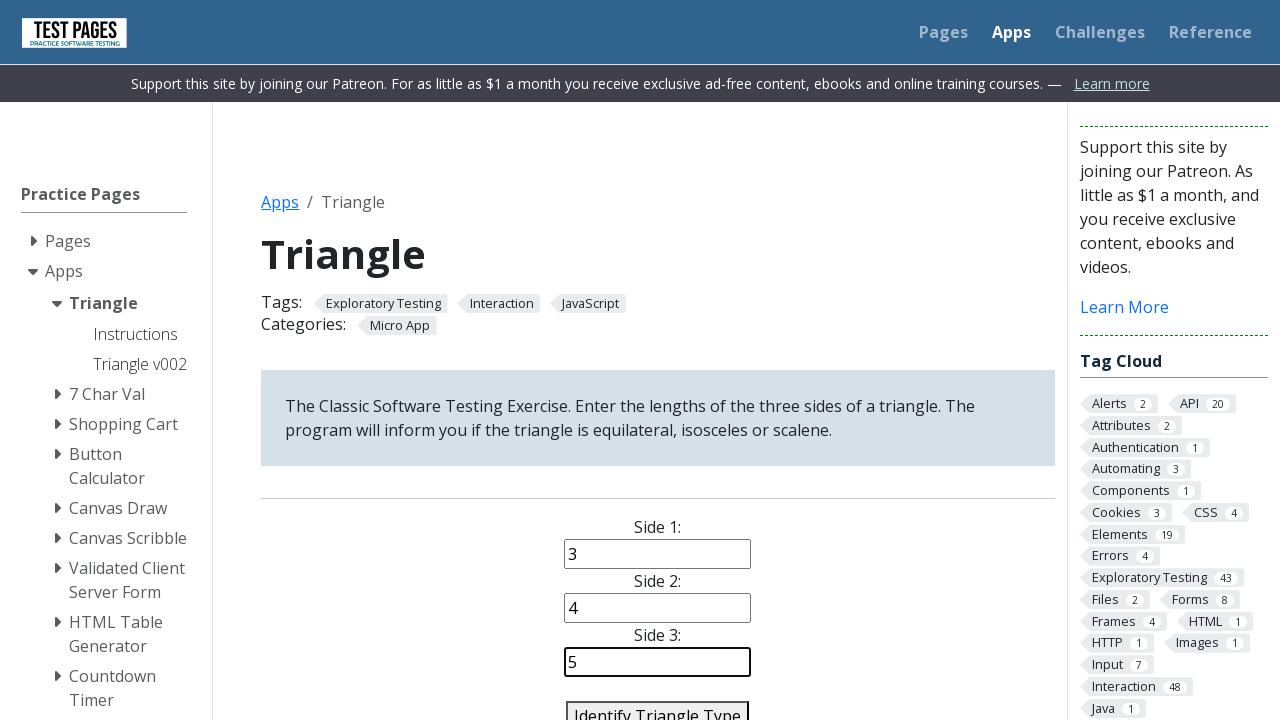

Clicked identify-triangle-action button to classify triangle at (658, 705) on #identify-triangle-action
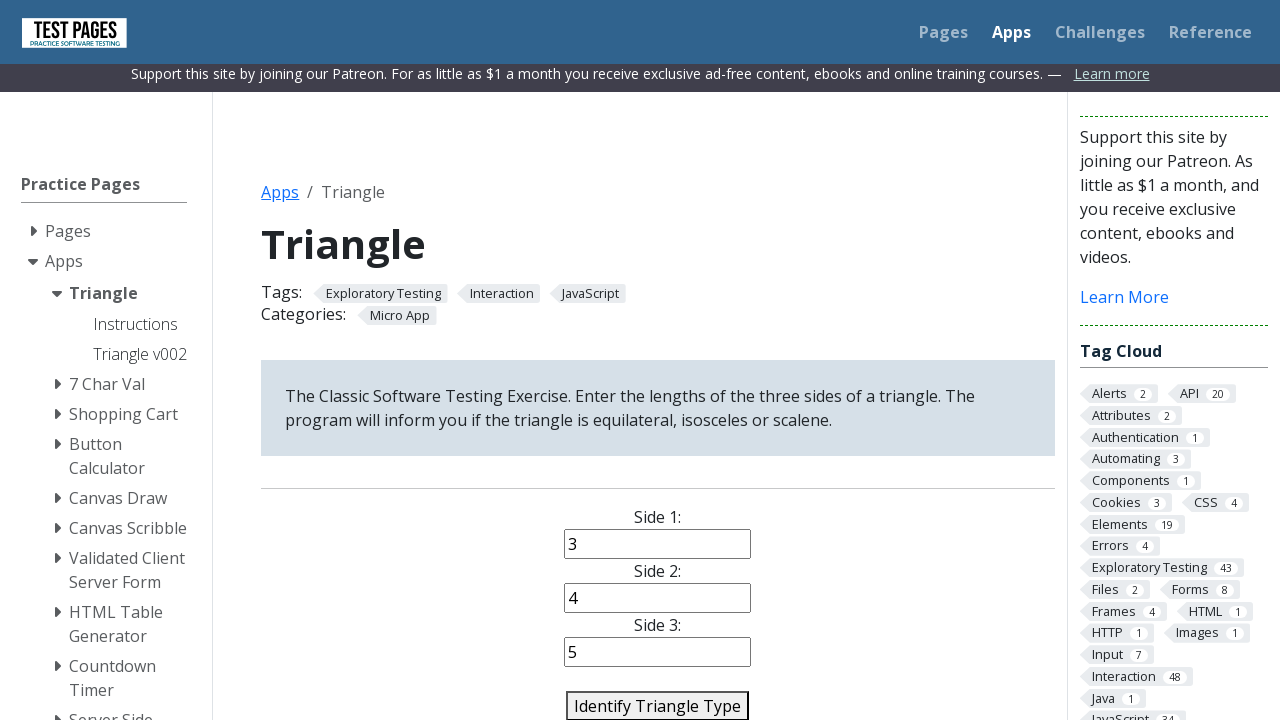

Triangle type result element loaded
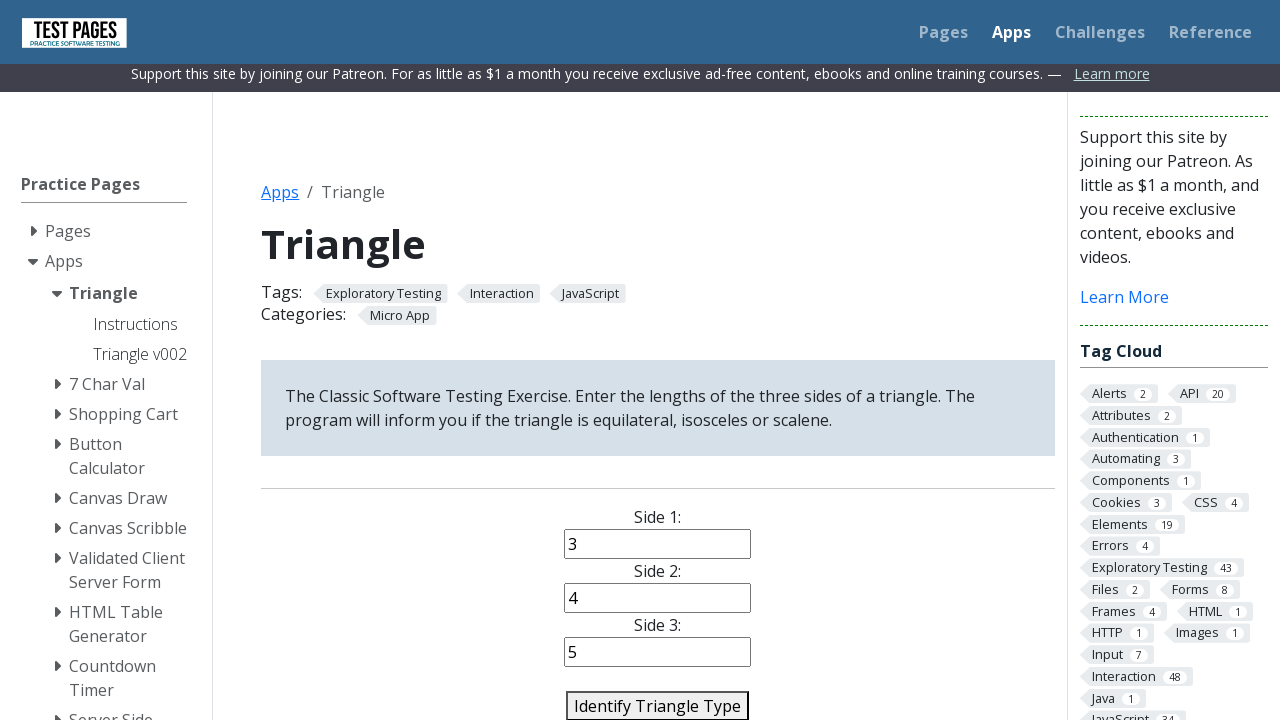

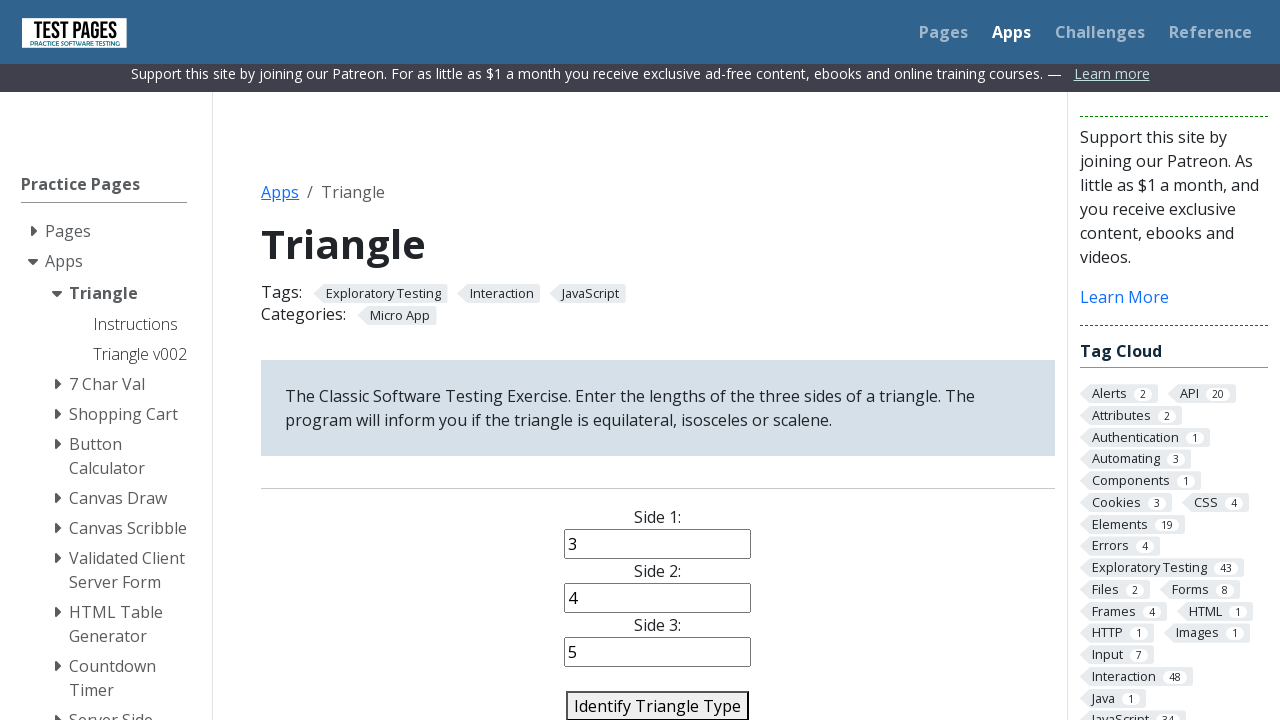